Tests the search functionality on the WebDriver.io documentation site by clicking the search button, entering a search term, and verifying search results appear

Starting URL: https://webdriver.io/

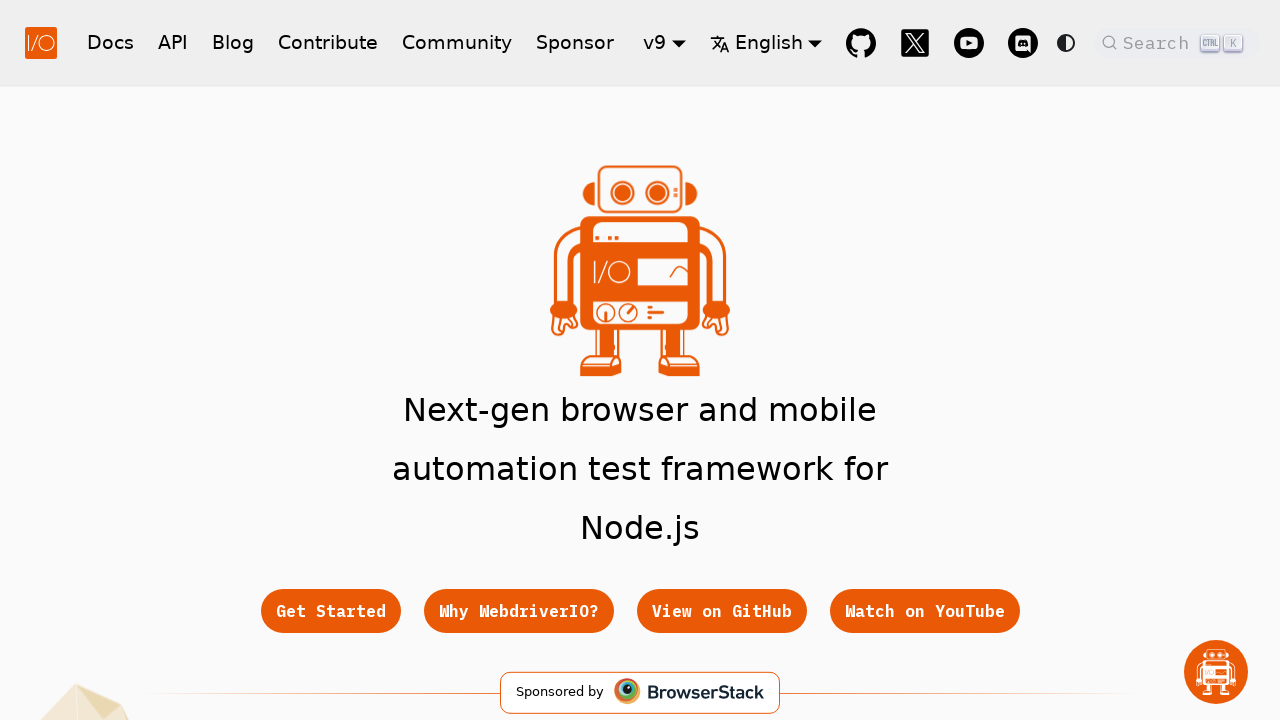

Clicked search button placeholder to open search at (1159, 42) on .DocSearch-Button-Placeholder
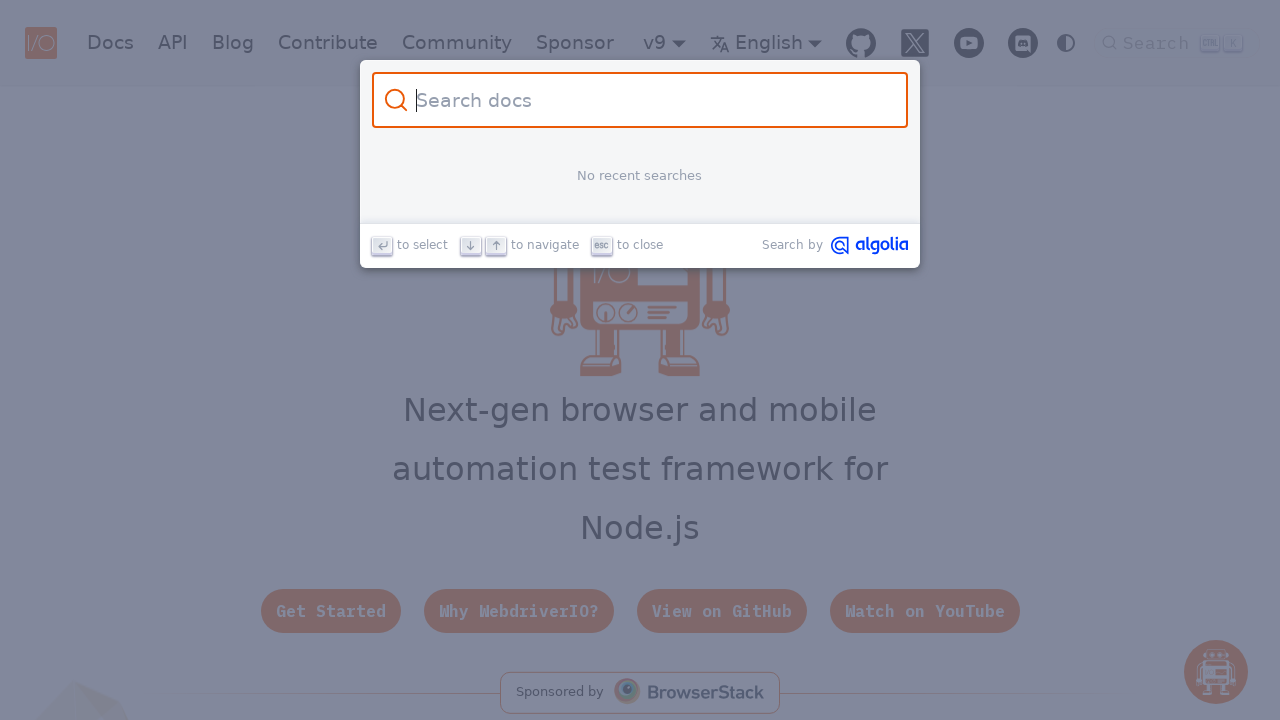

Search input field appeared
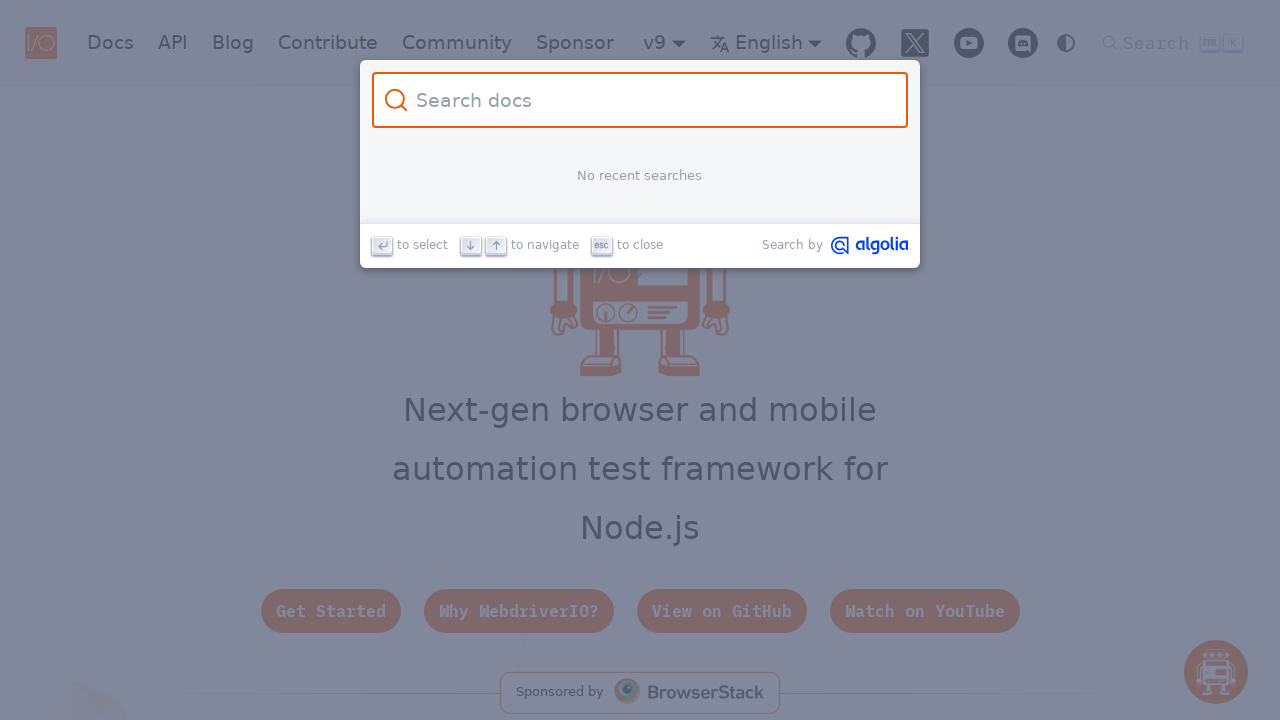

Filled search field with 'installation' on .DocSearch-Input
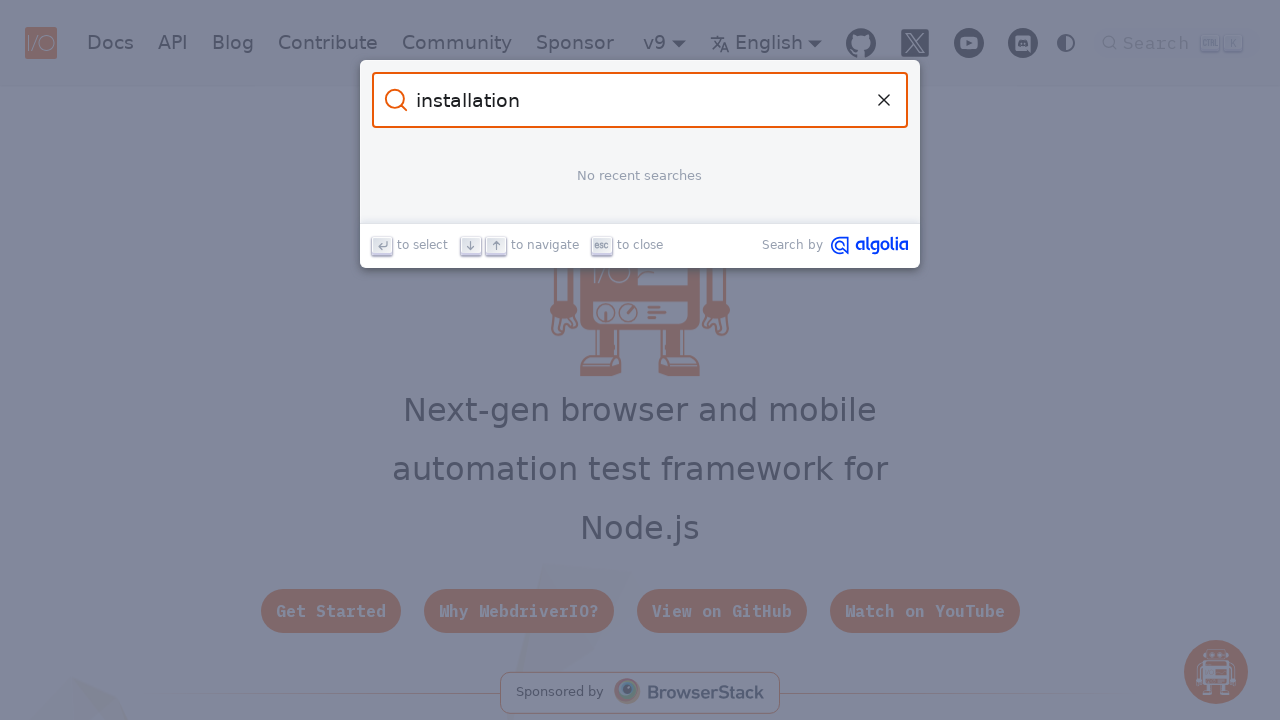

Search results loaded with installation documentation highlighted
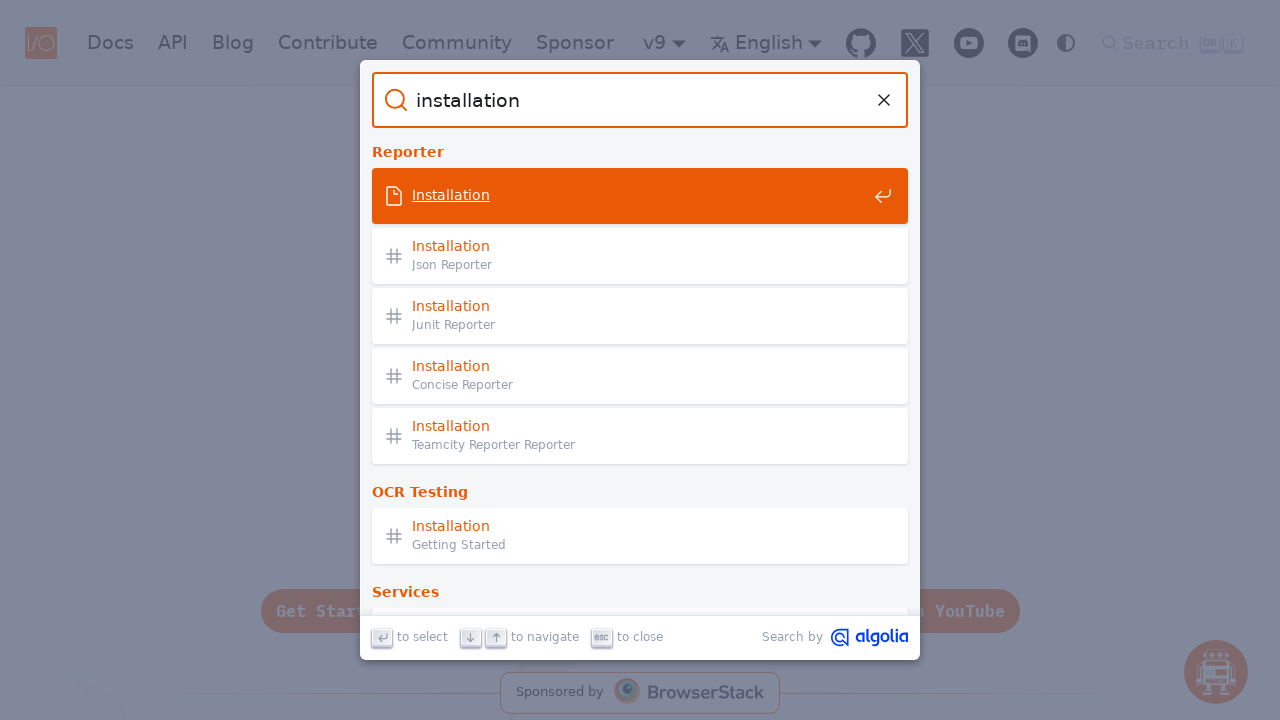

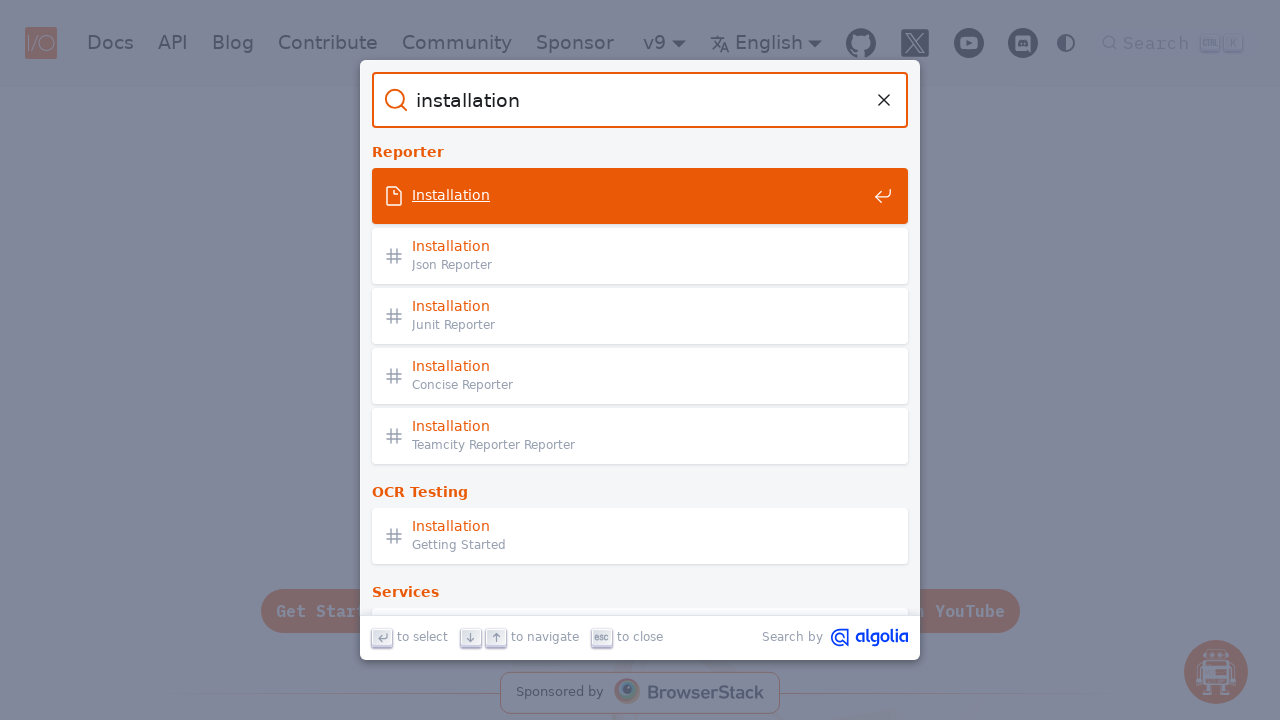